Tests submitting an empty form and verifying the modal stays open

Starting URL: https://demoqa.com/webtables

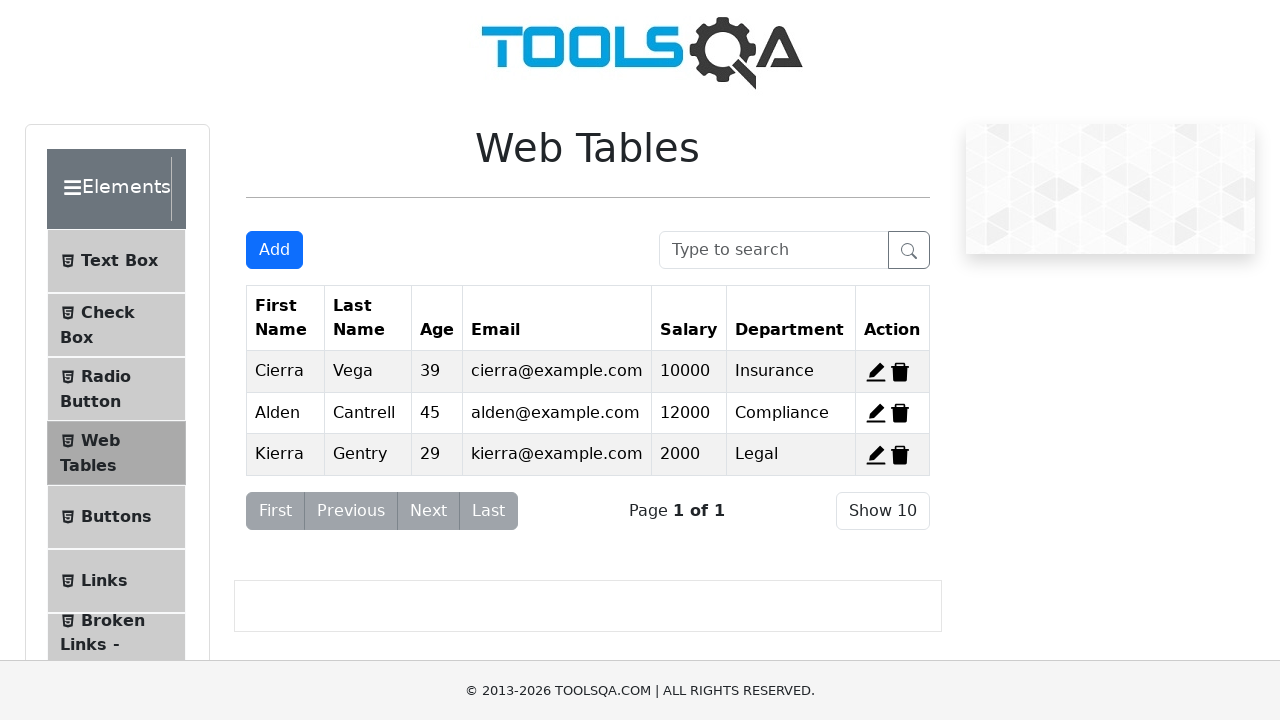

Clicked Add button to open form modal at (274, 250) on #addNewRecordButton
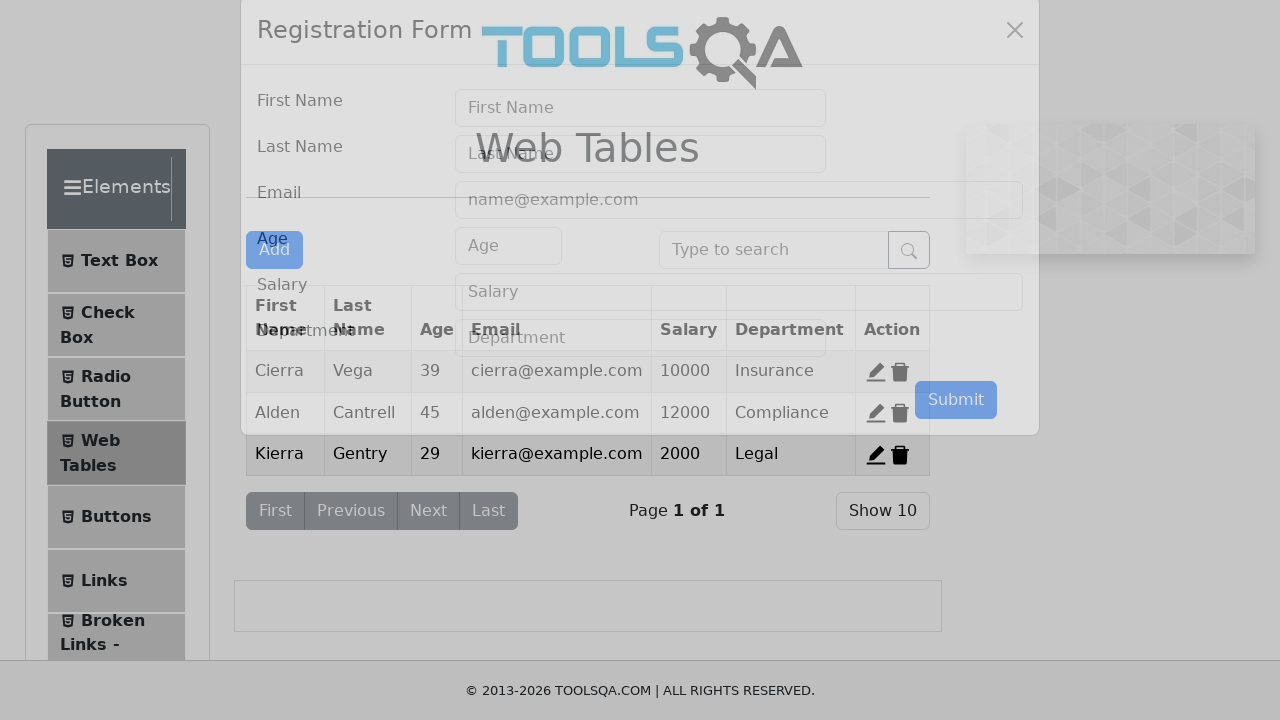

Verified modal is displayed
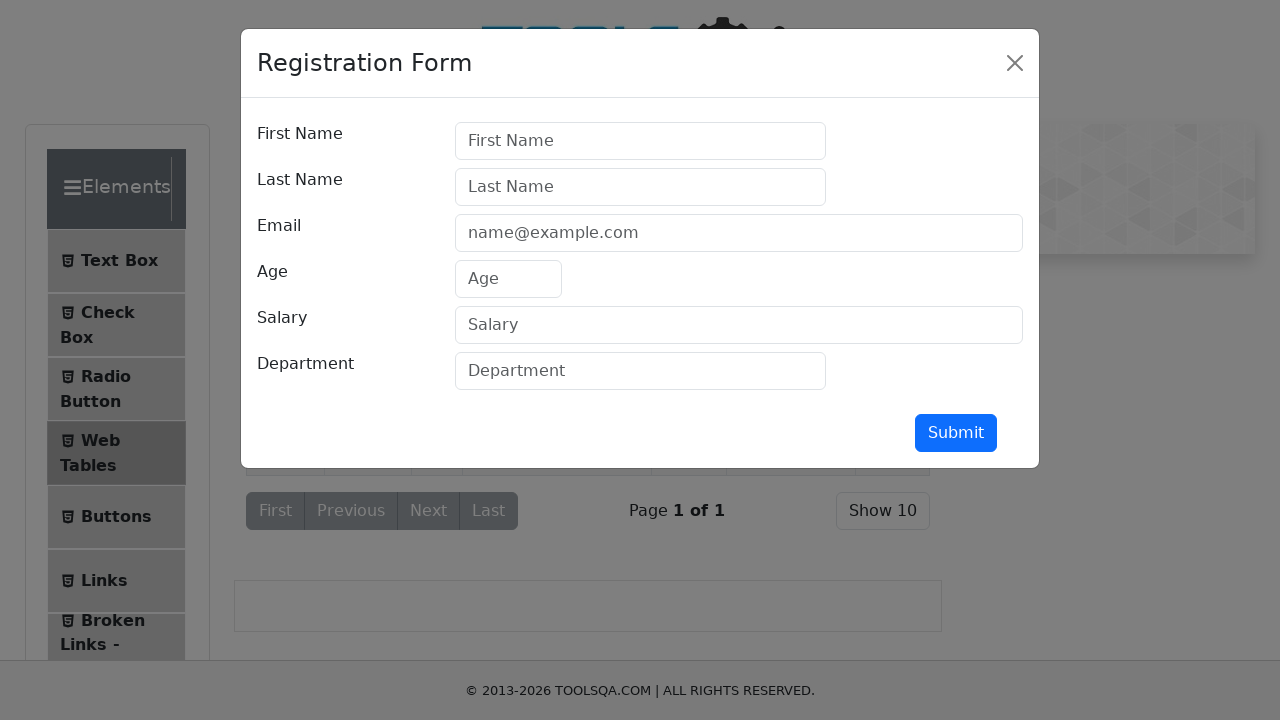

Scrolled submit button into view
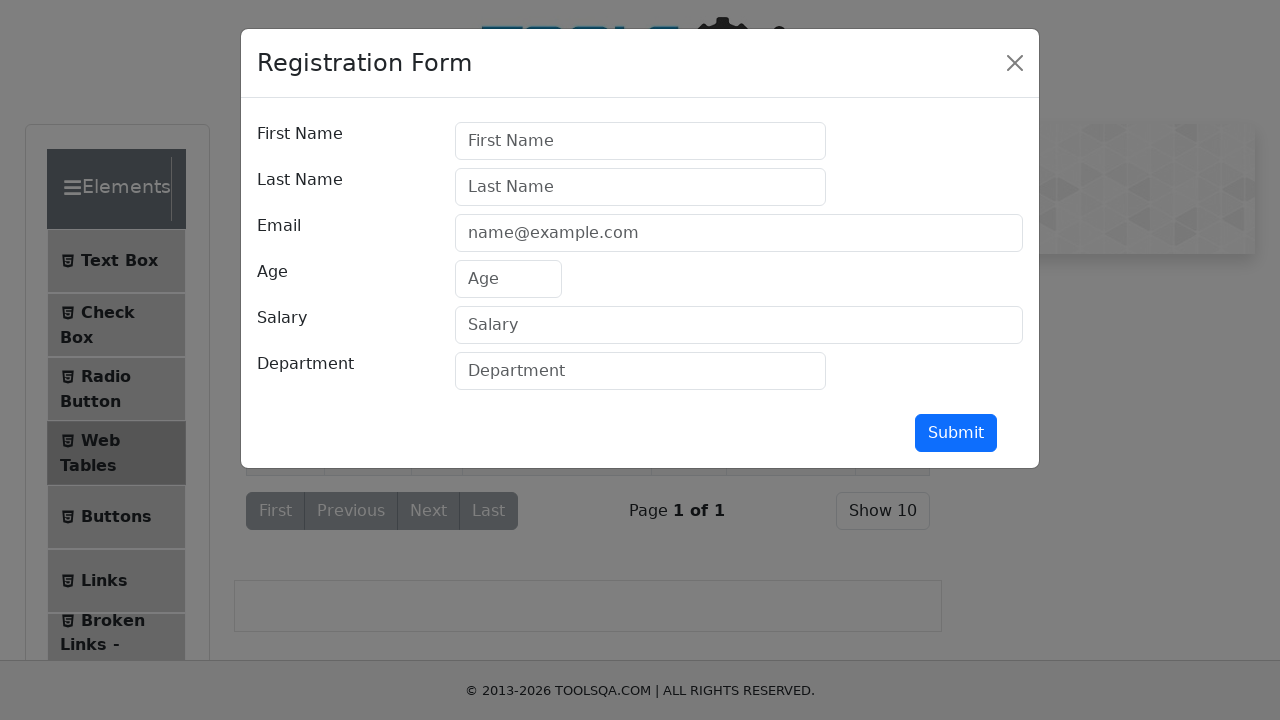

Clicked submit button with empty form at (956, 433) on #submit
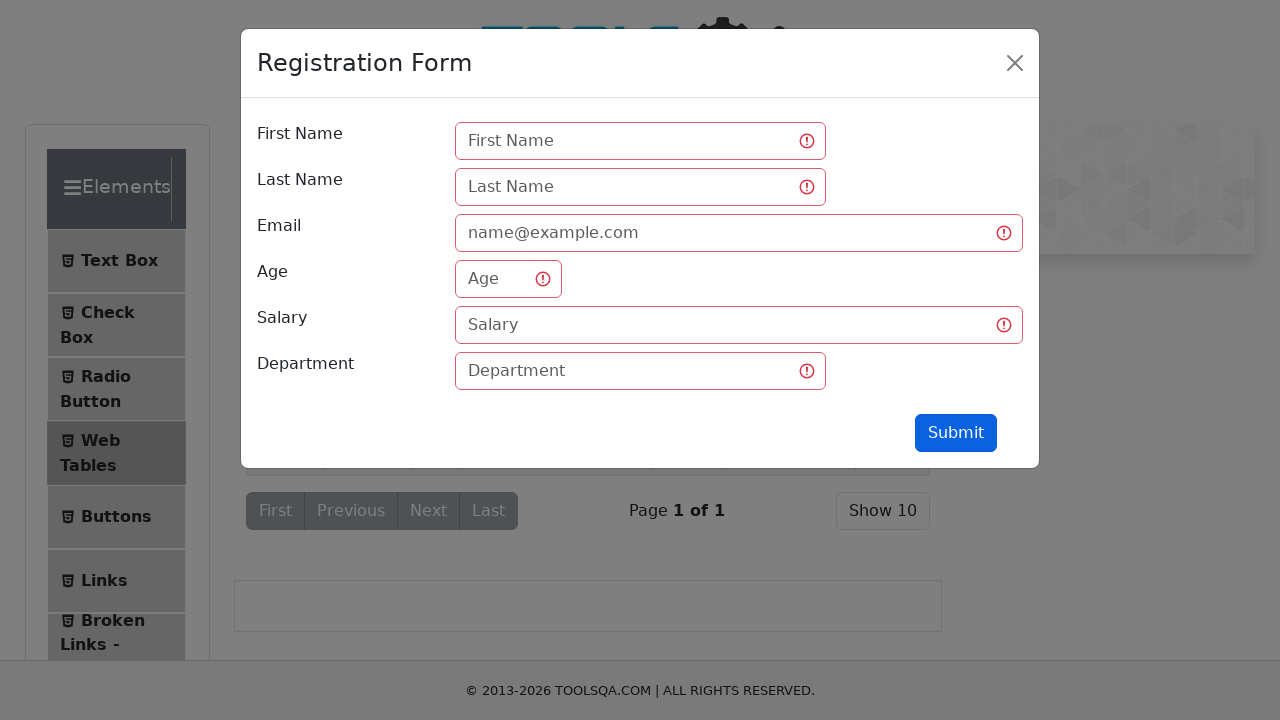

Verified modal remains open after submitting empty form
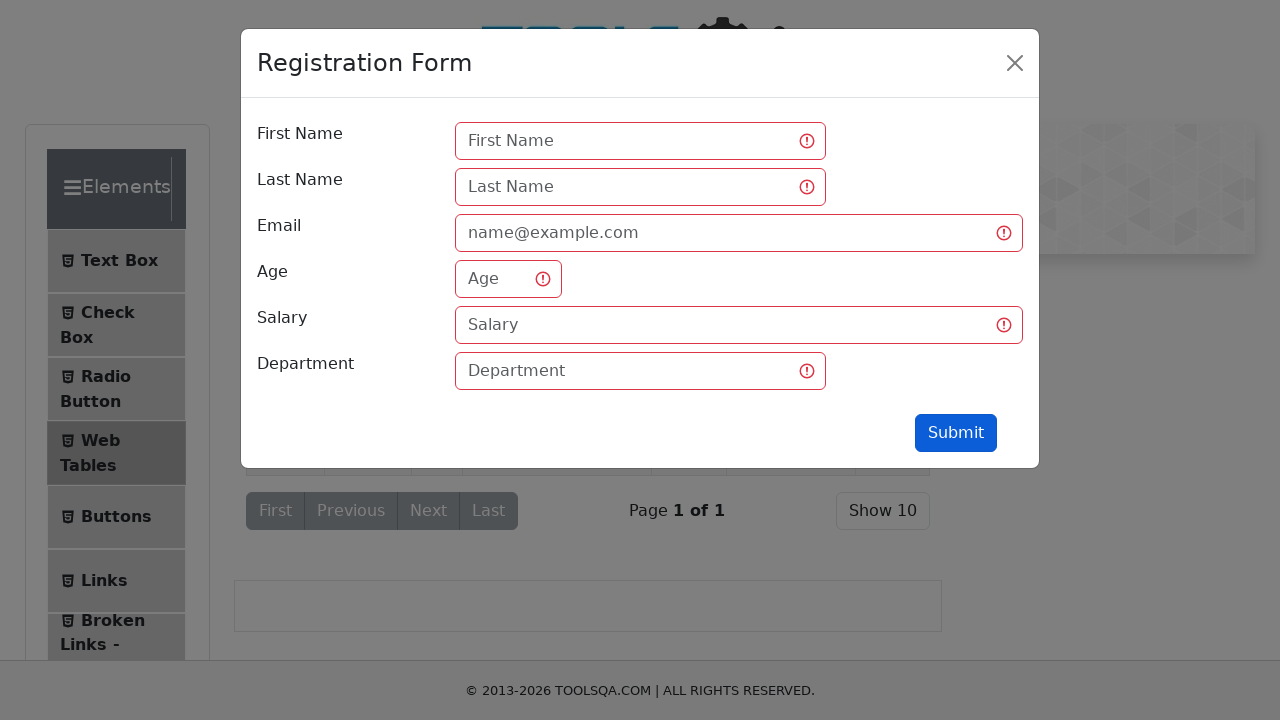

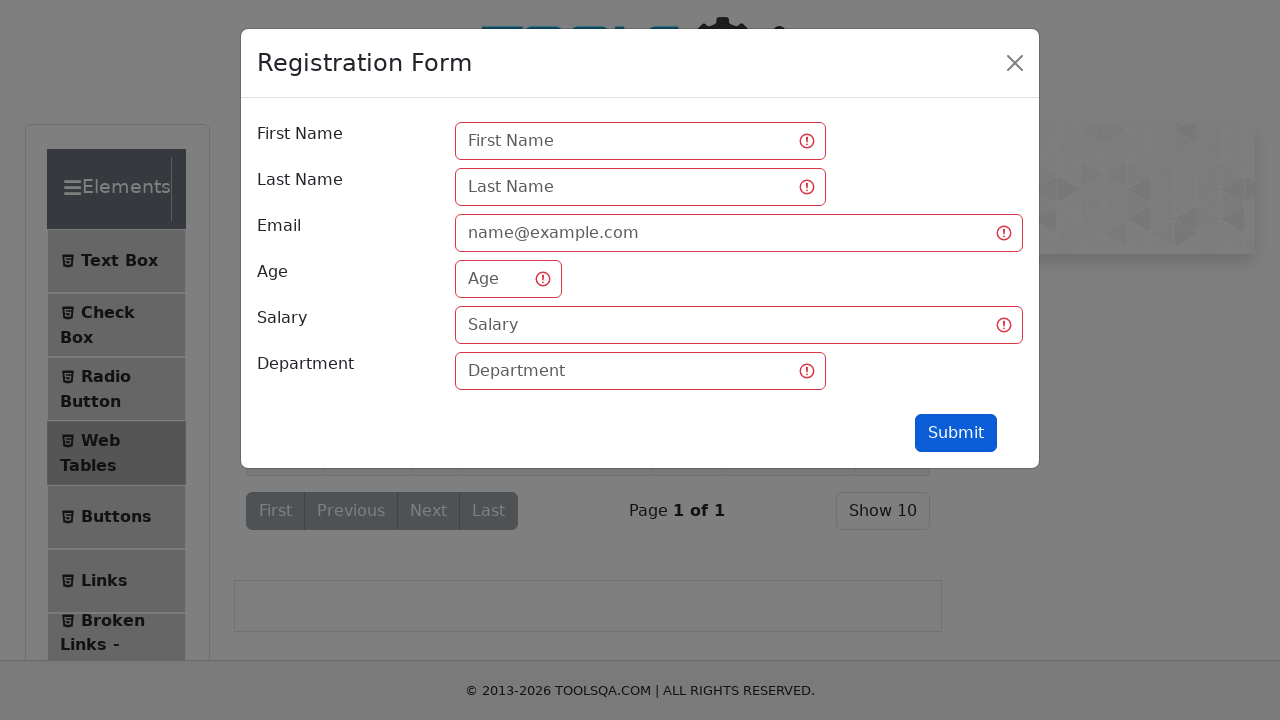